Tests finding and clicking a link by partial text (calculated mathematically), then fills out a registration form with first name, last name, city, and country fields before submitting.

Starting URL: http://suninjuly.github.io/find_link_text

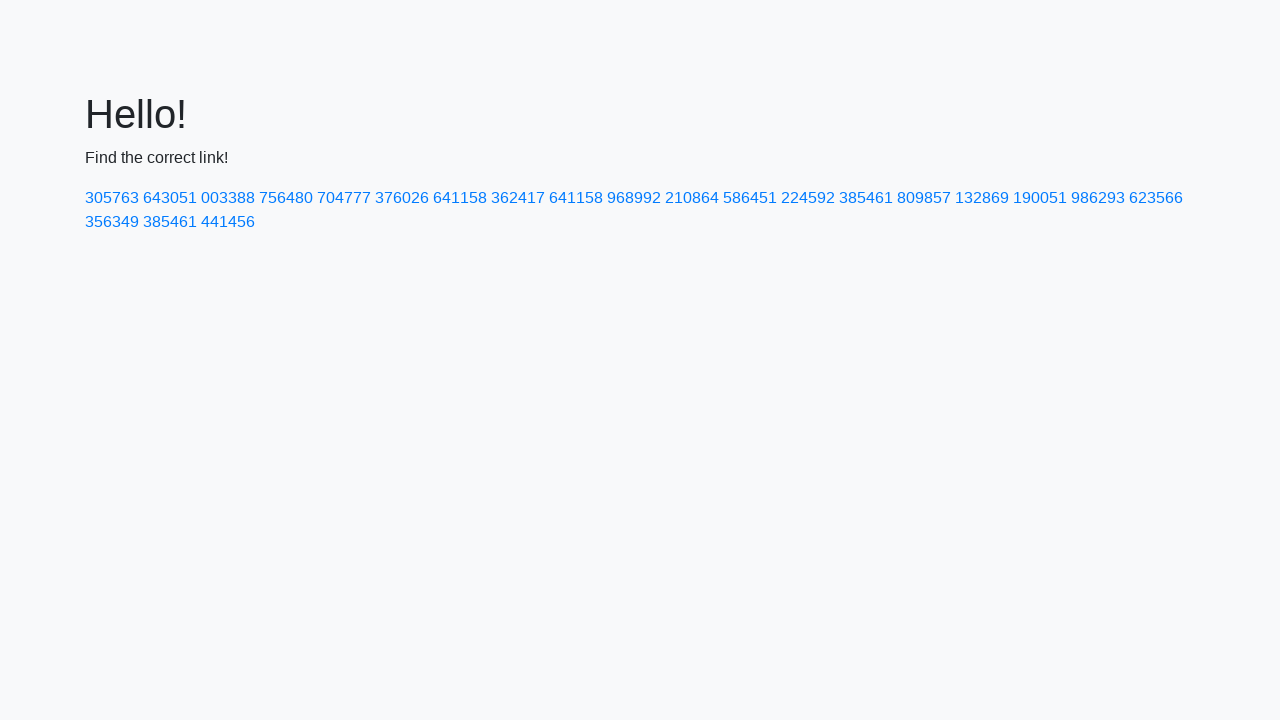

Clicked link with calculated text value '224592' at (808, 198) on a:has-text('224592')
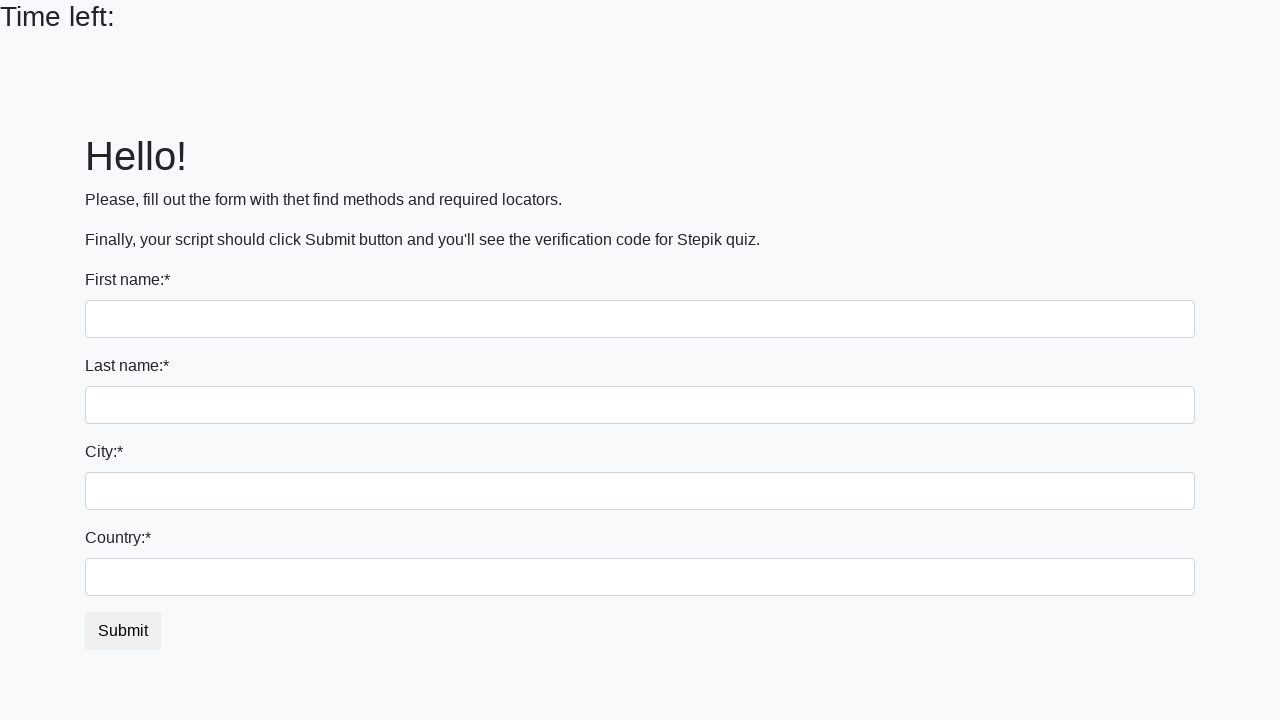

Filled first name field with 'Ivan' on input[name='first_name']
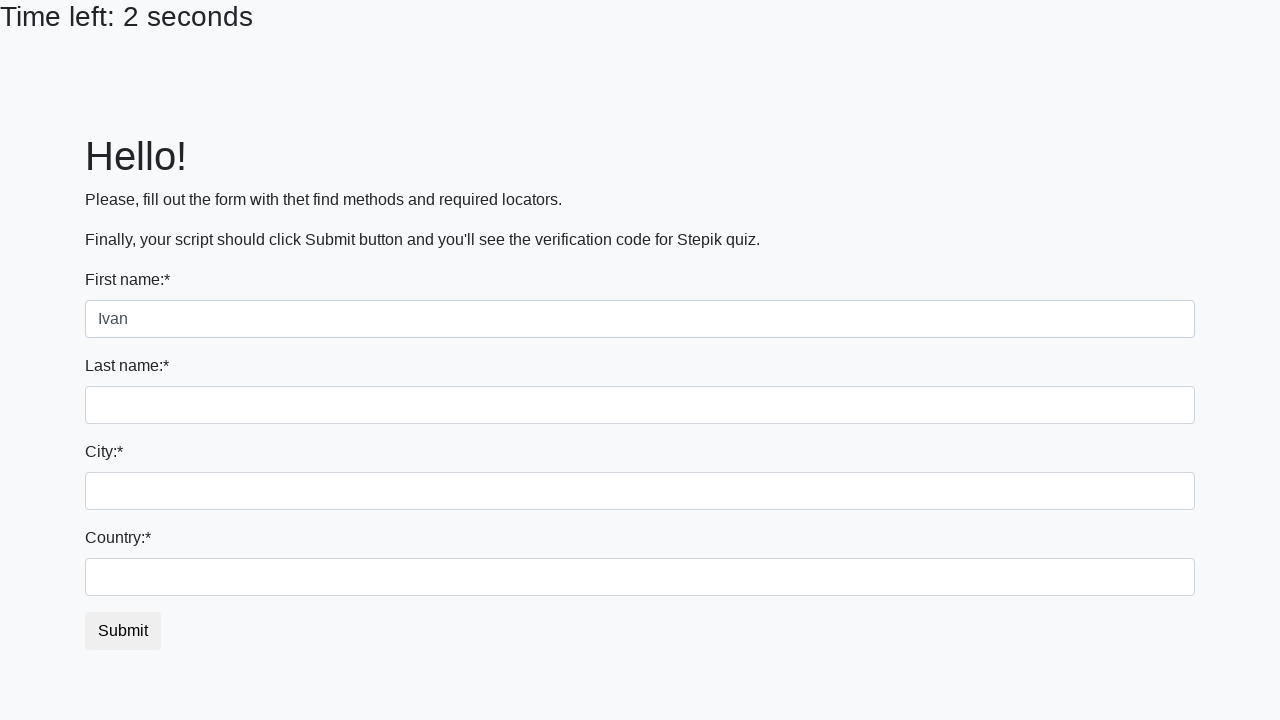

Filled last name field with 'Petrov' on input[name='last_name']
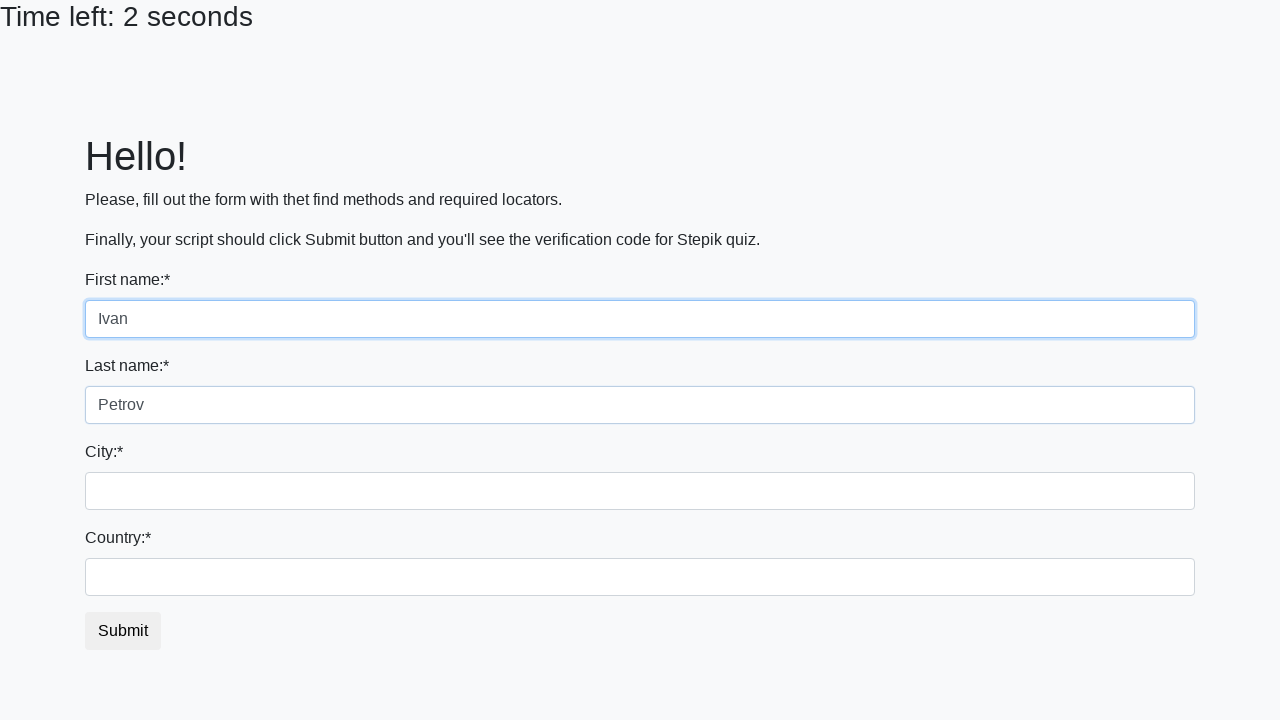

Filled city field with 'Smolensk' on .city
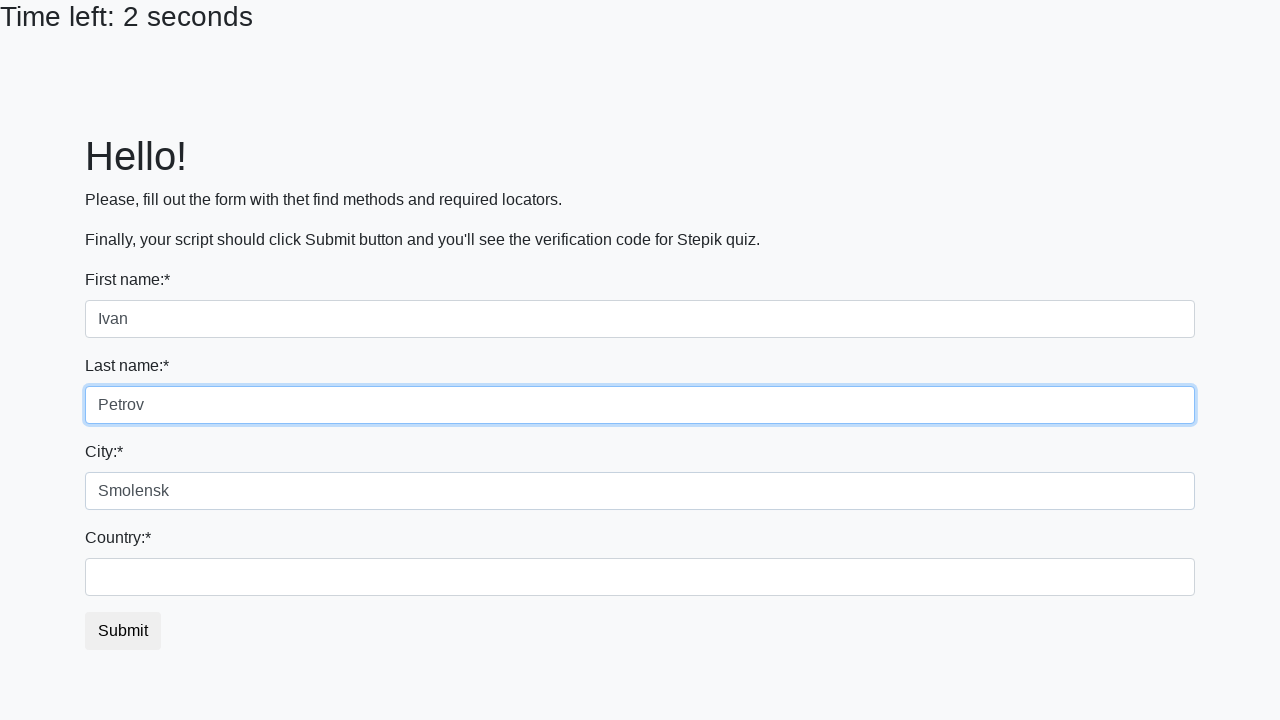

Filled country field with 'Russia' on #country
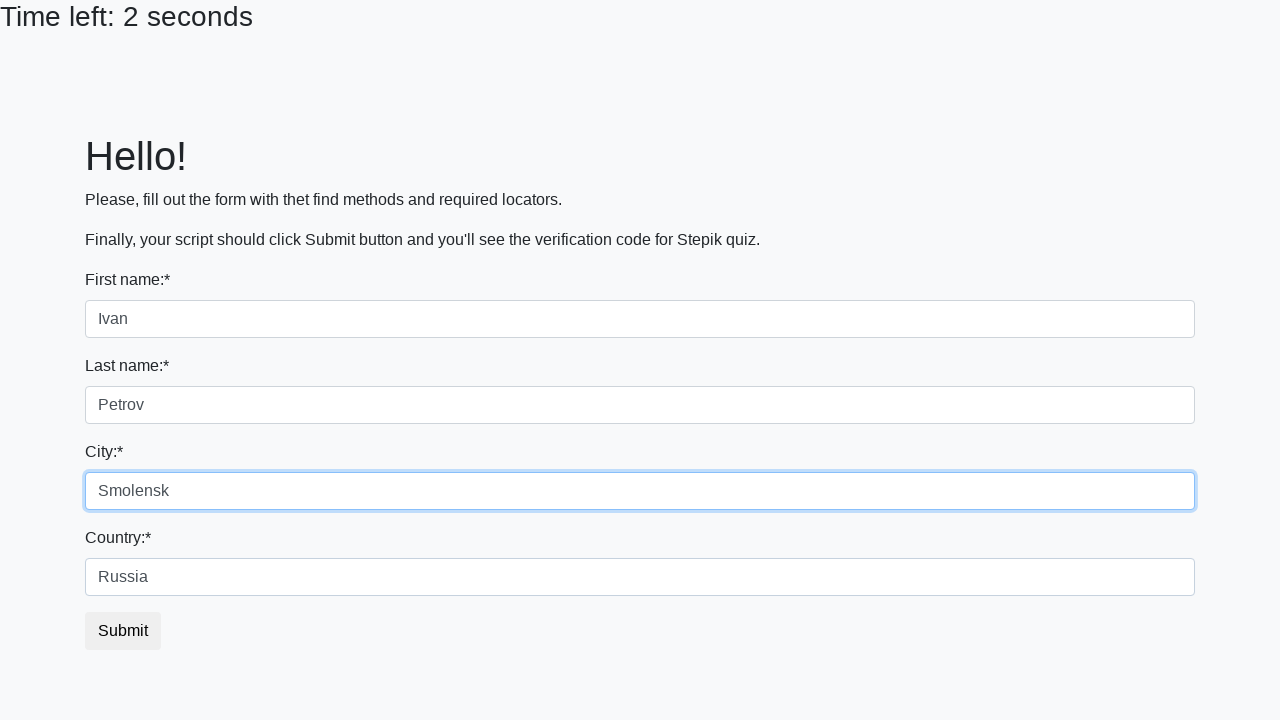

Clicked submit button to complete registration form at (123, 631) on button.btn
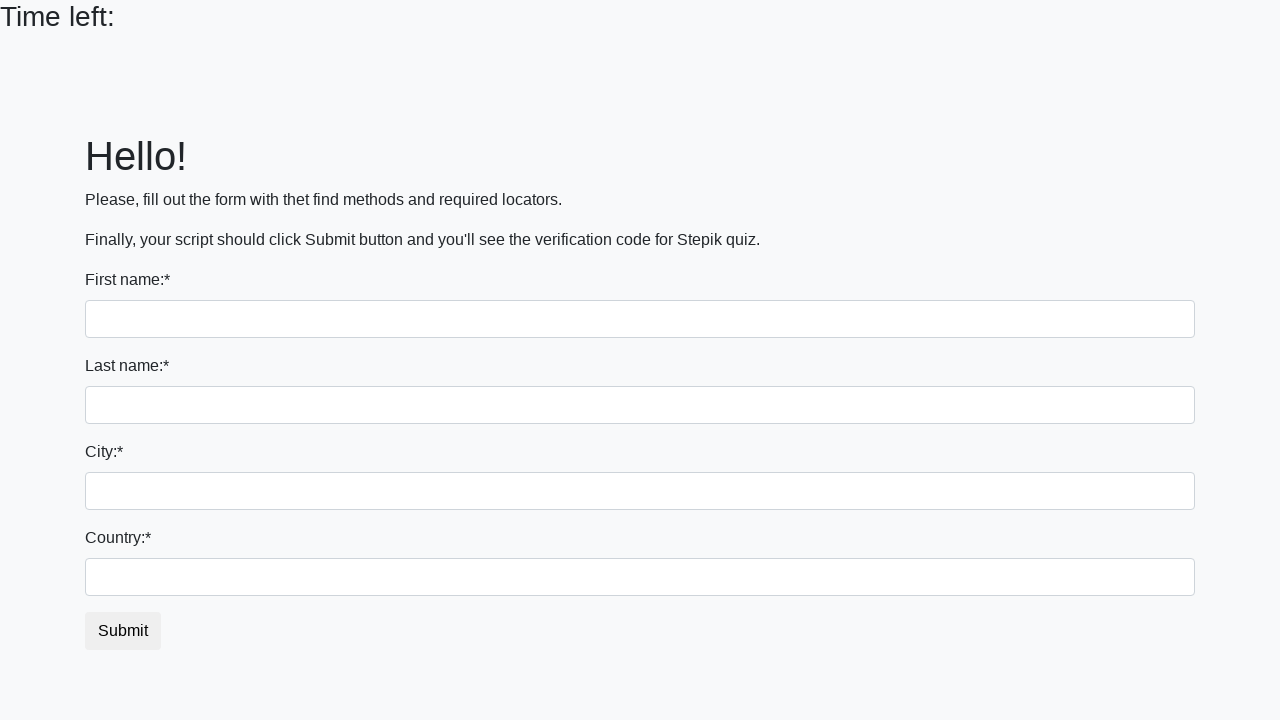

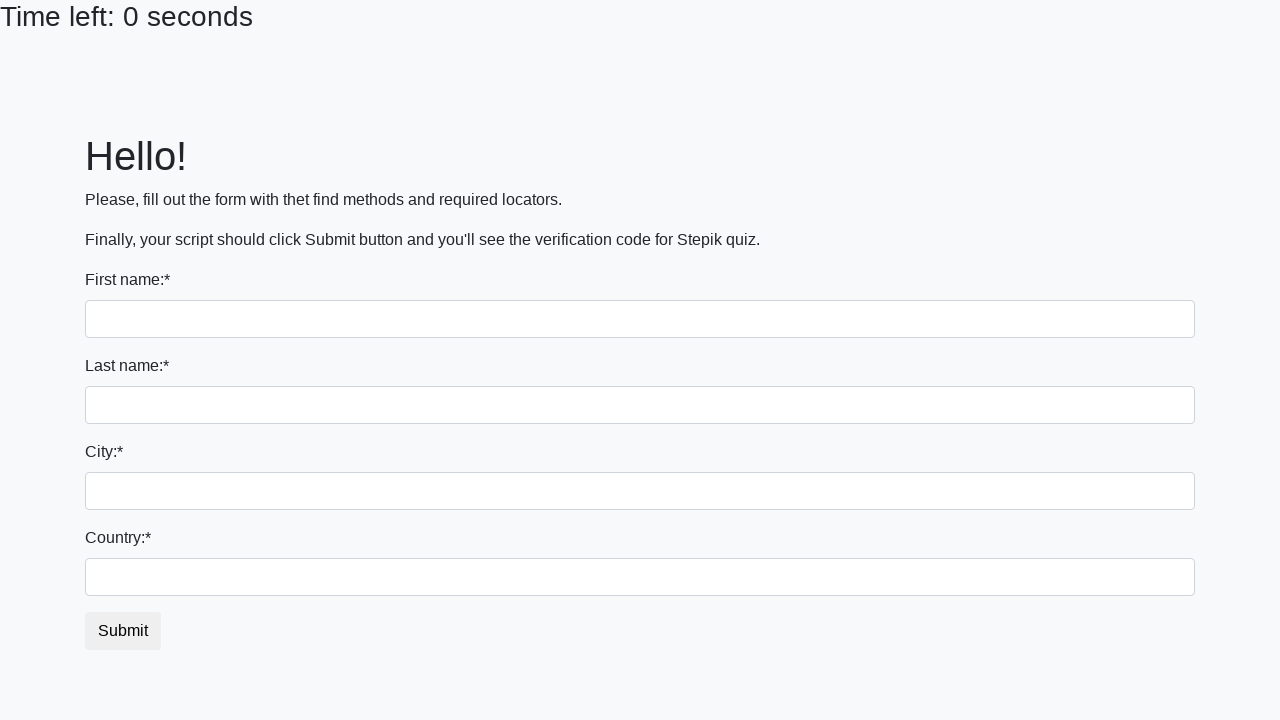